Tests various link types including a home link that opens in a new tab, and API call links that return different HTTP status codes (201 Created, 204 No Content).

Starting URL: https://demoqa.com/links

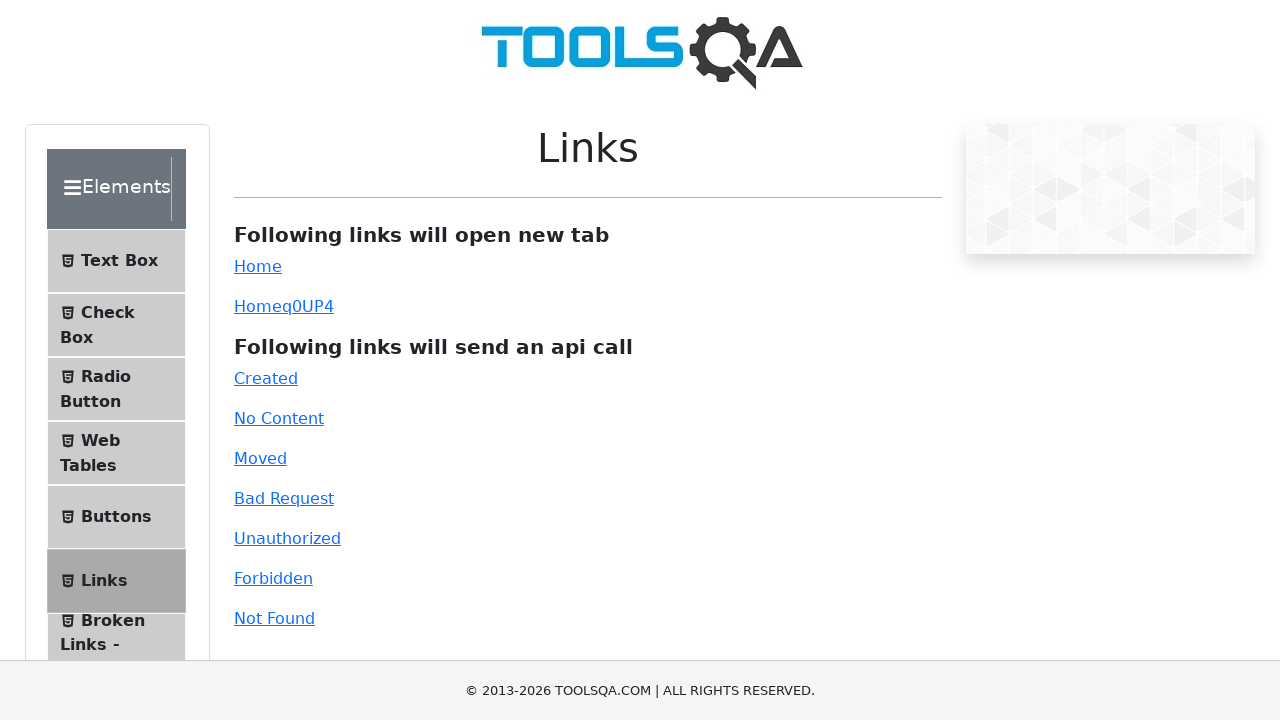

Clicked simple home link which opens in new tab at (258, 266) on #simpleLink
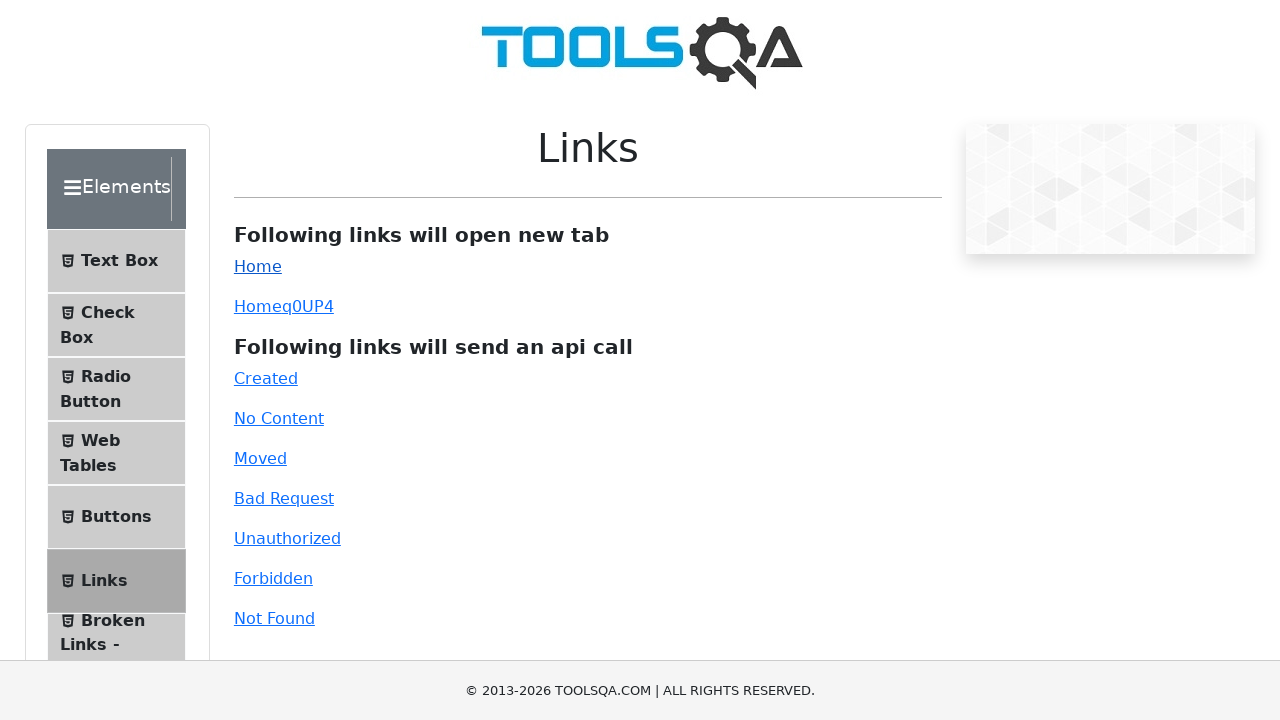

New tab opened and retrieved
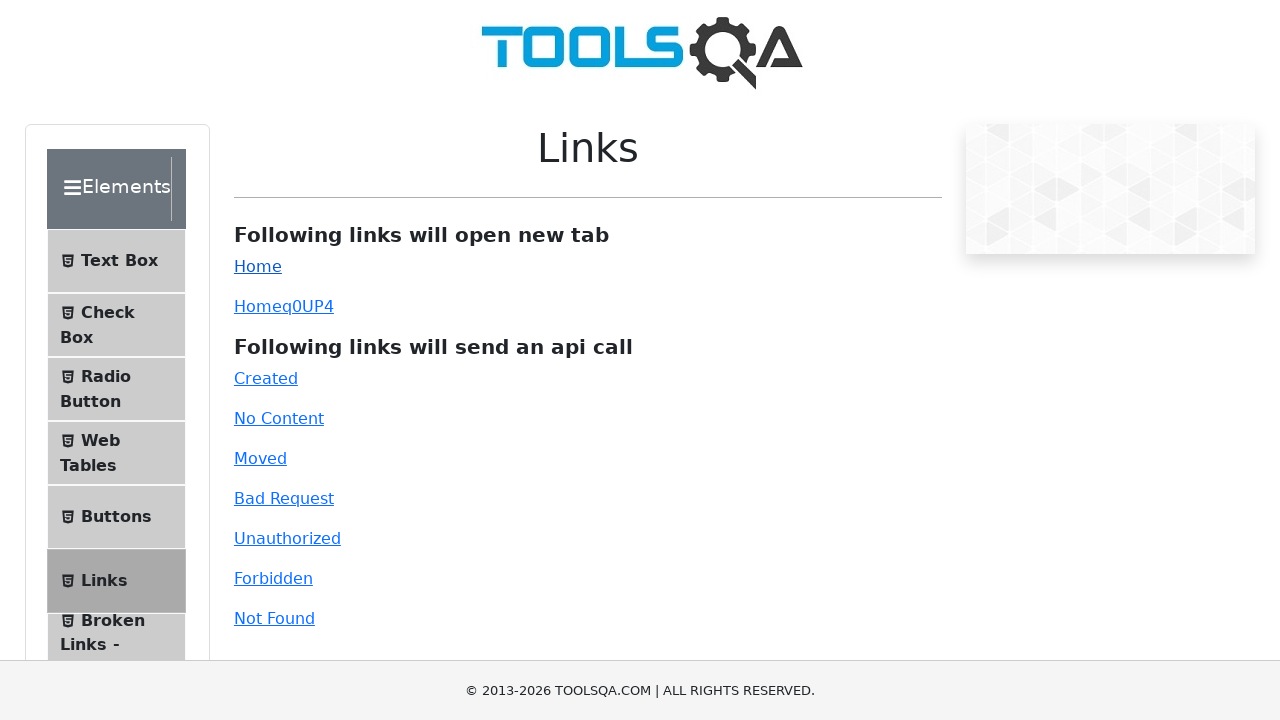

New tab page loaded completely
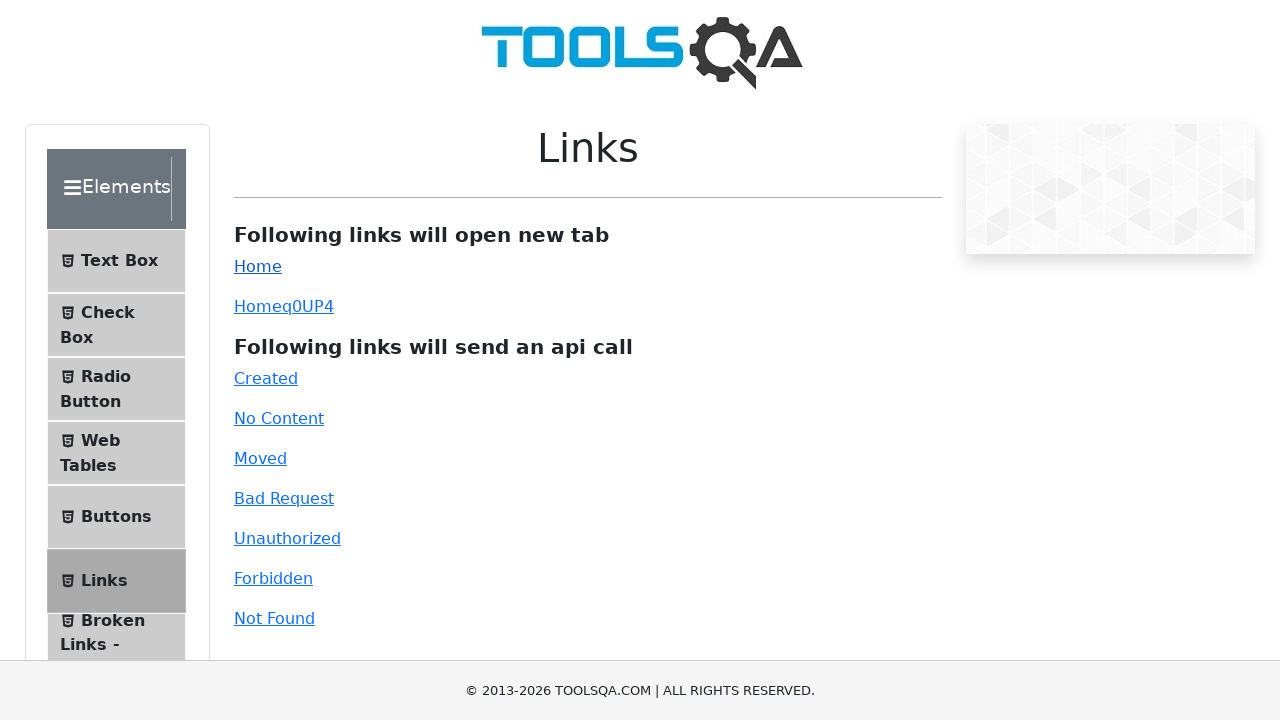

Closed new tab
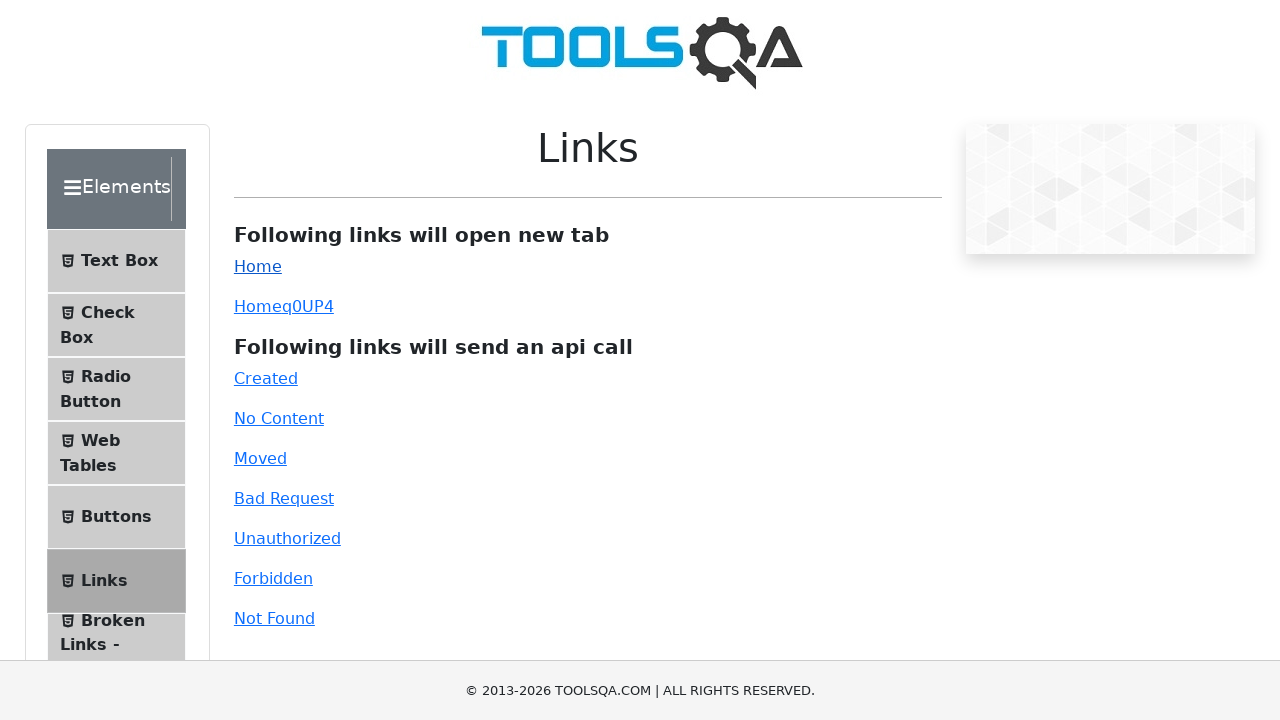

Clicked 'Created' API link (201 HTTP status) at (266, 378) on #created
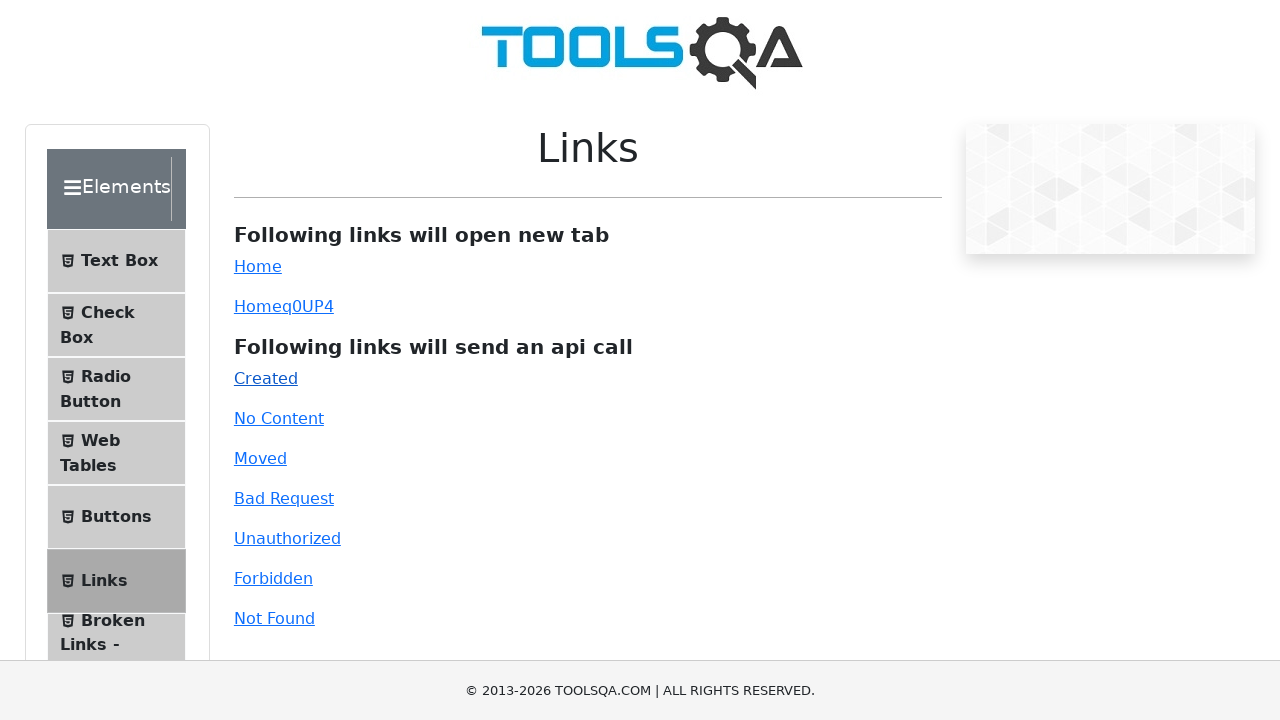

API response message appeared for 201 Created
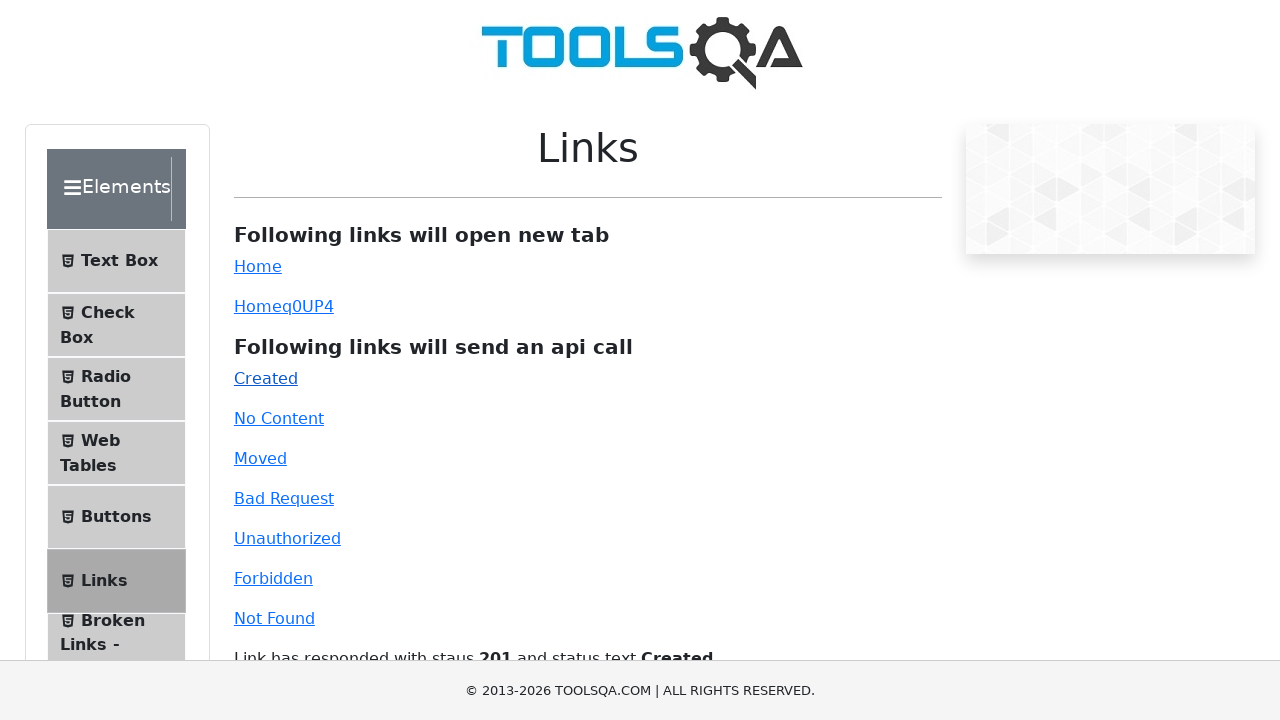

Clicked 'No Content' API link (204 HTTP status) at (279, 418) on #no-content
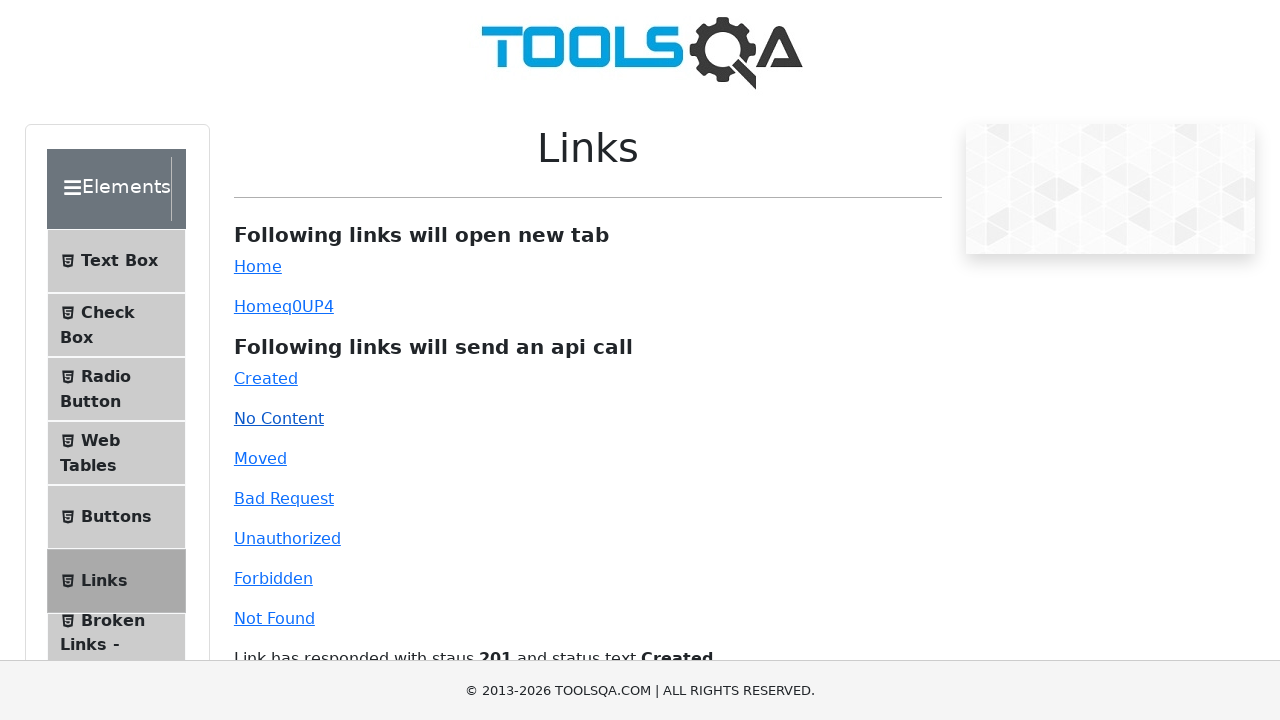

API response updated to show 204 No Content status
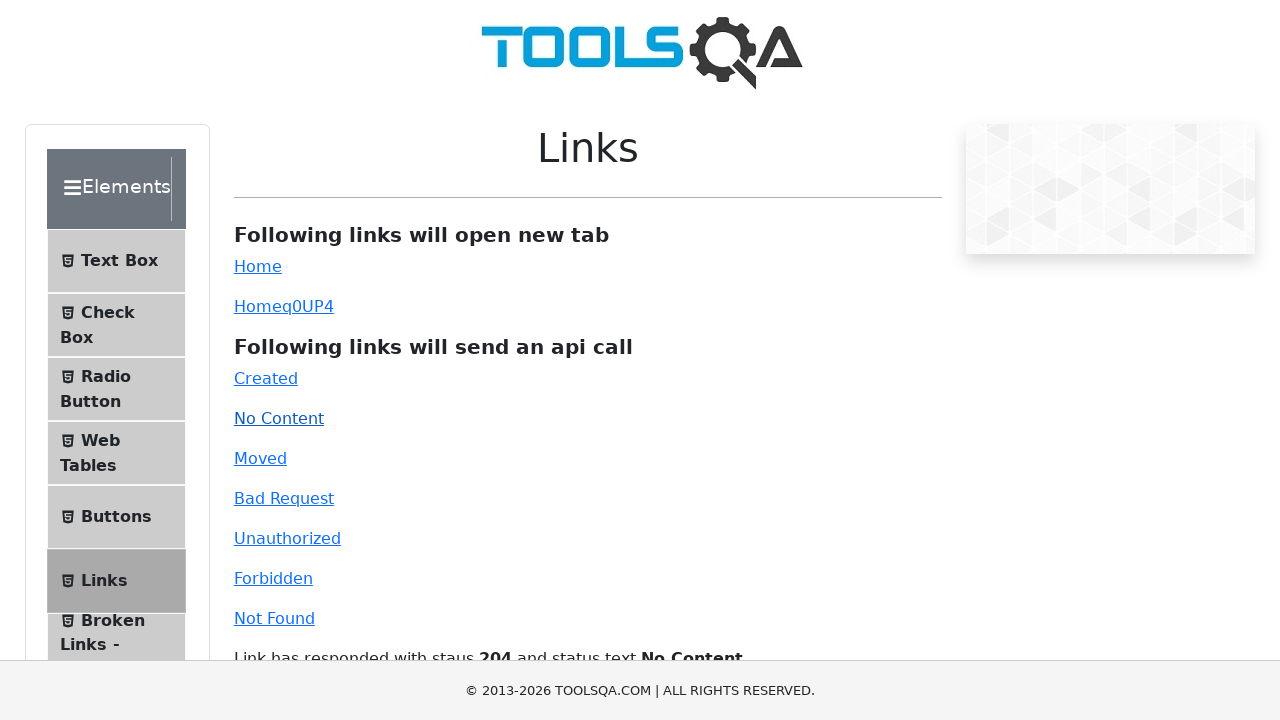

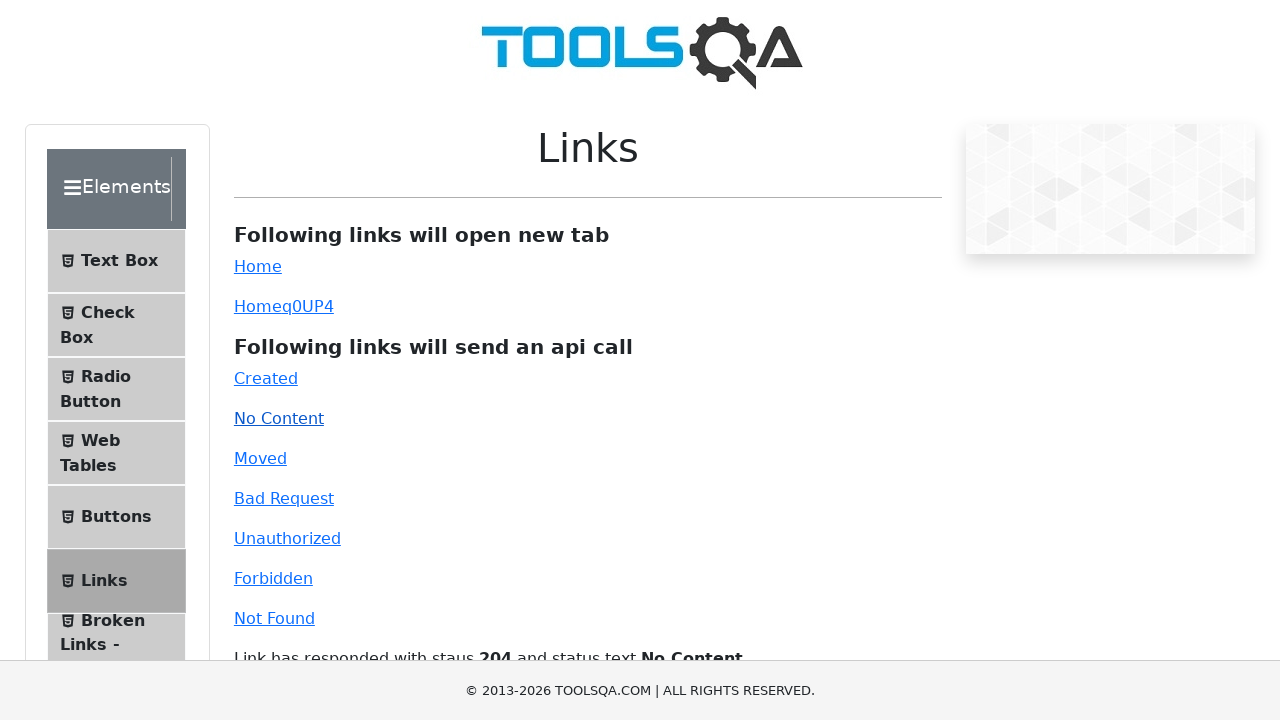